Tests the triangle type calculator by entering equal values for all three sides and verifying it identifies the triangle as "Equilateral"

Starting URL: https://testpages.herokuapp.com/styled/apps/triangle/triangle001.html

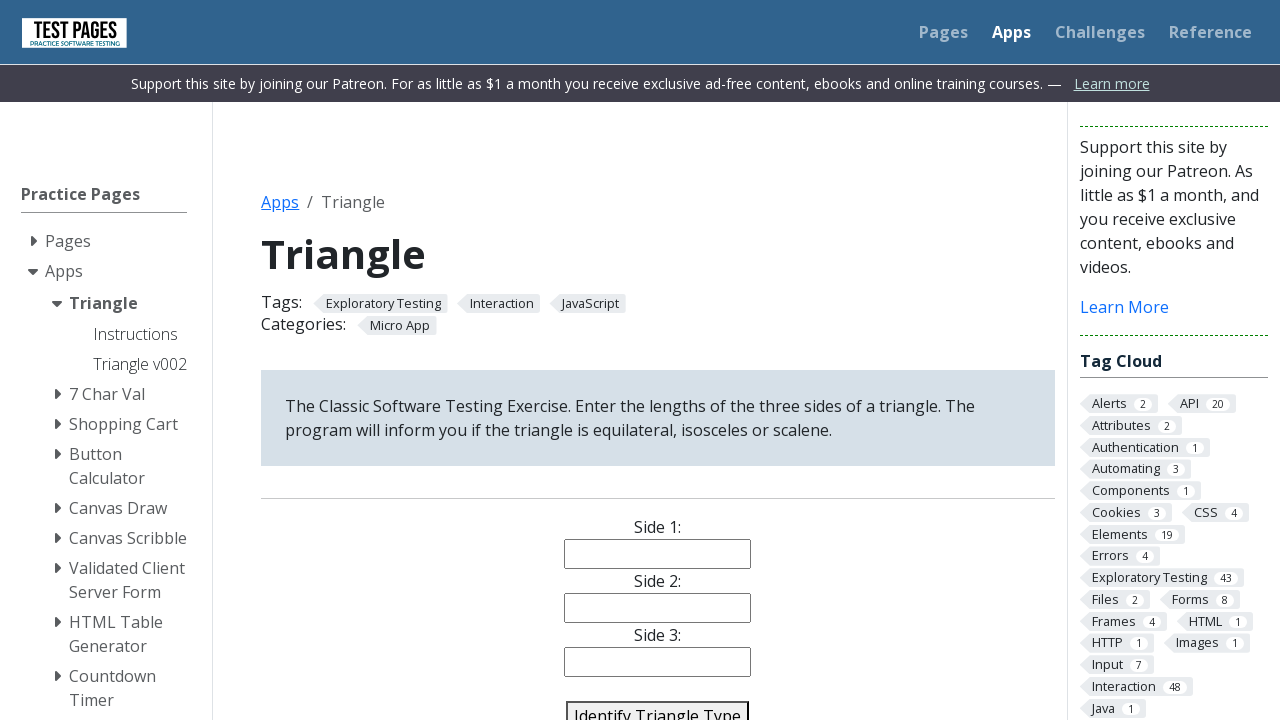

Clicked on side 1 input field at (658, 554) on #side1
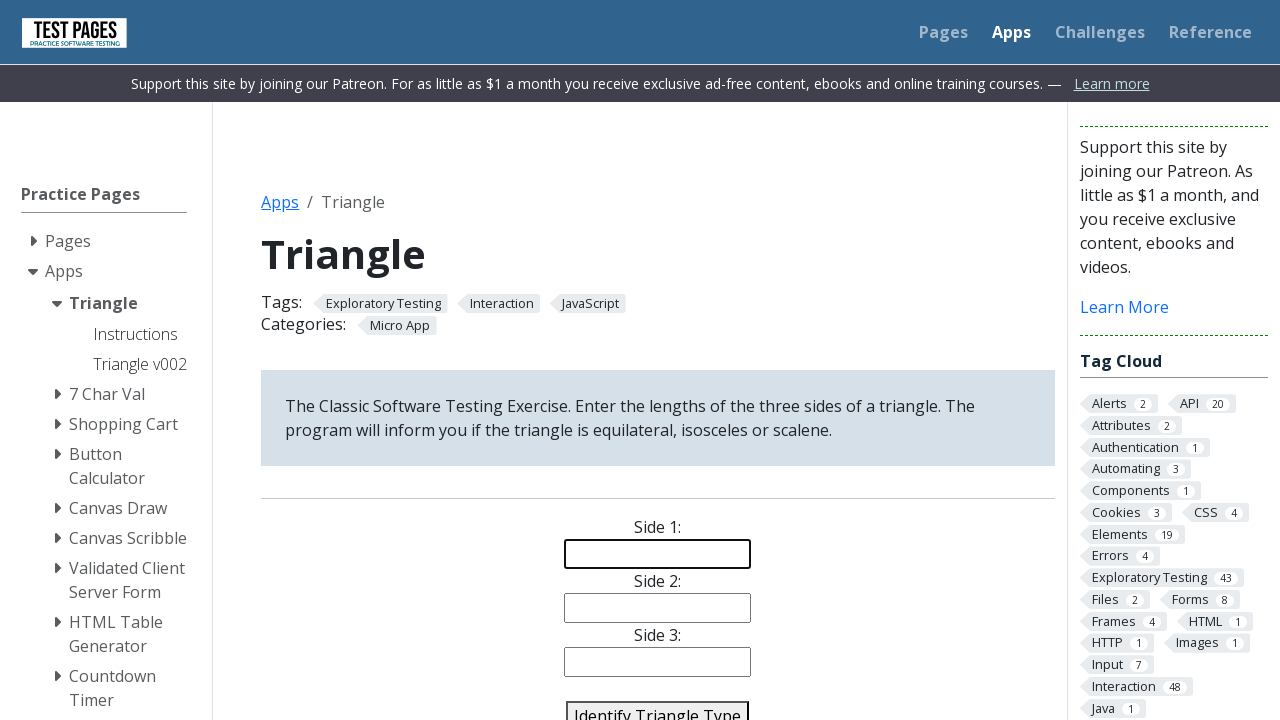

Filled side 1 with value 5 on #side1
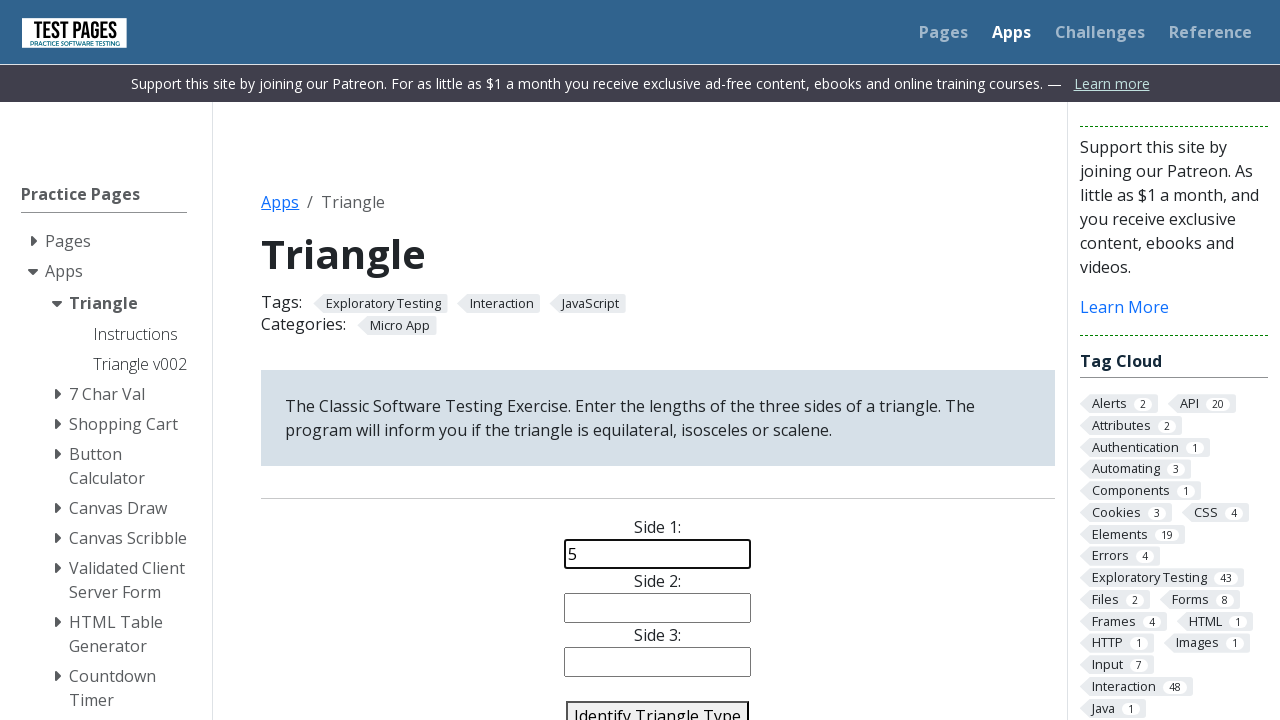

Clicked on side 2 input field at (658, 608) on #side2
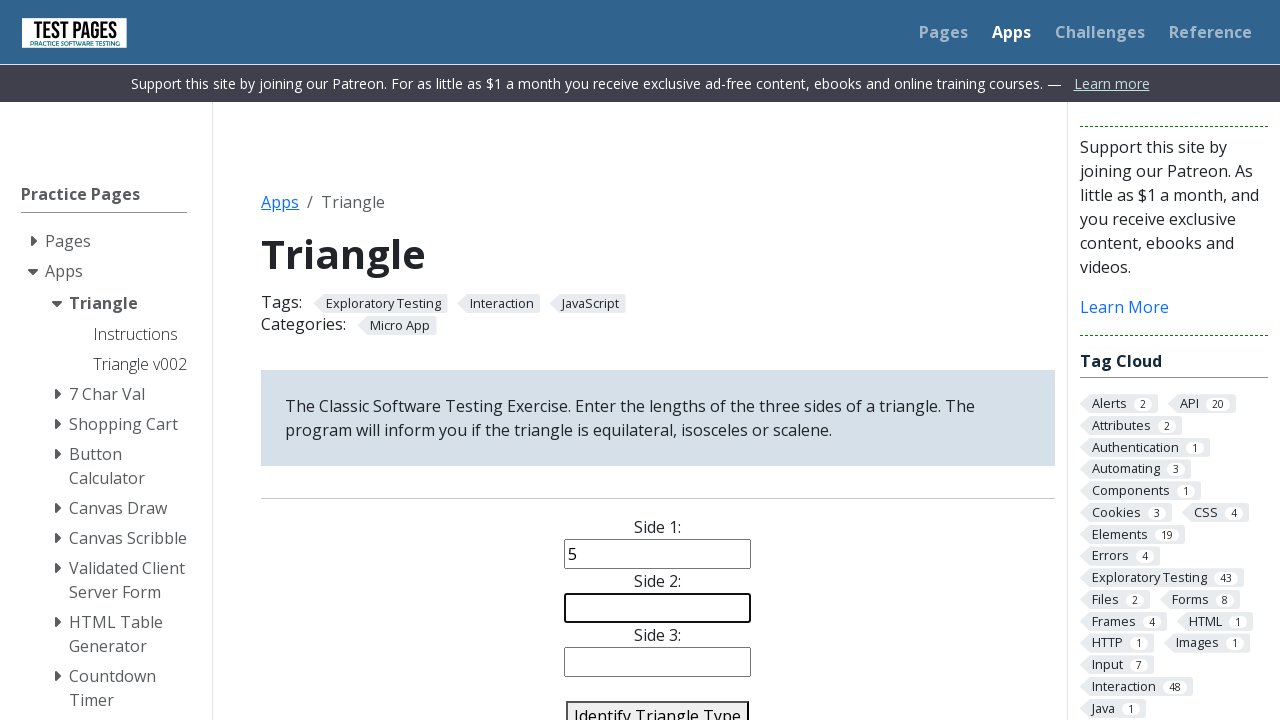

Filled side 2 with value 5 on #side2
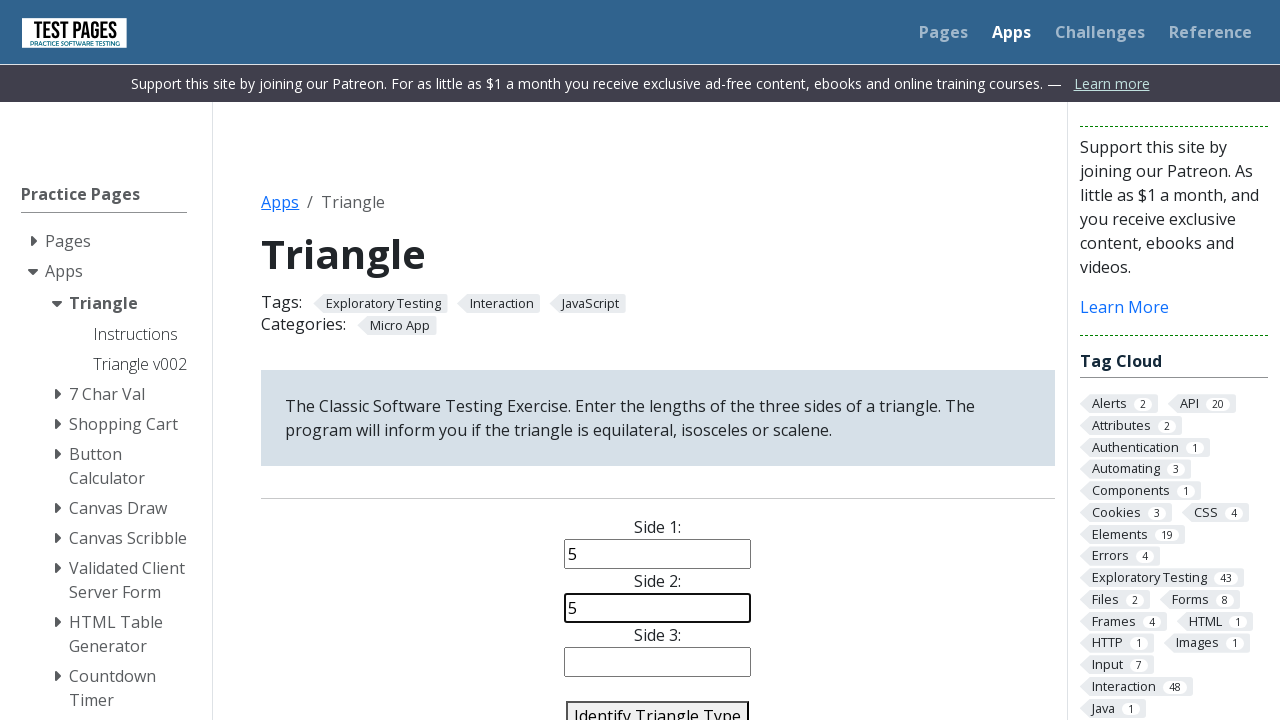

Clicked on side 3 input field at (658, 662) on #side3
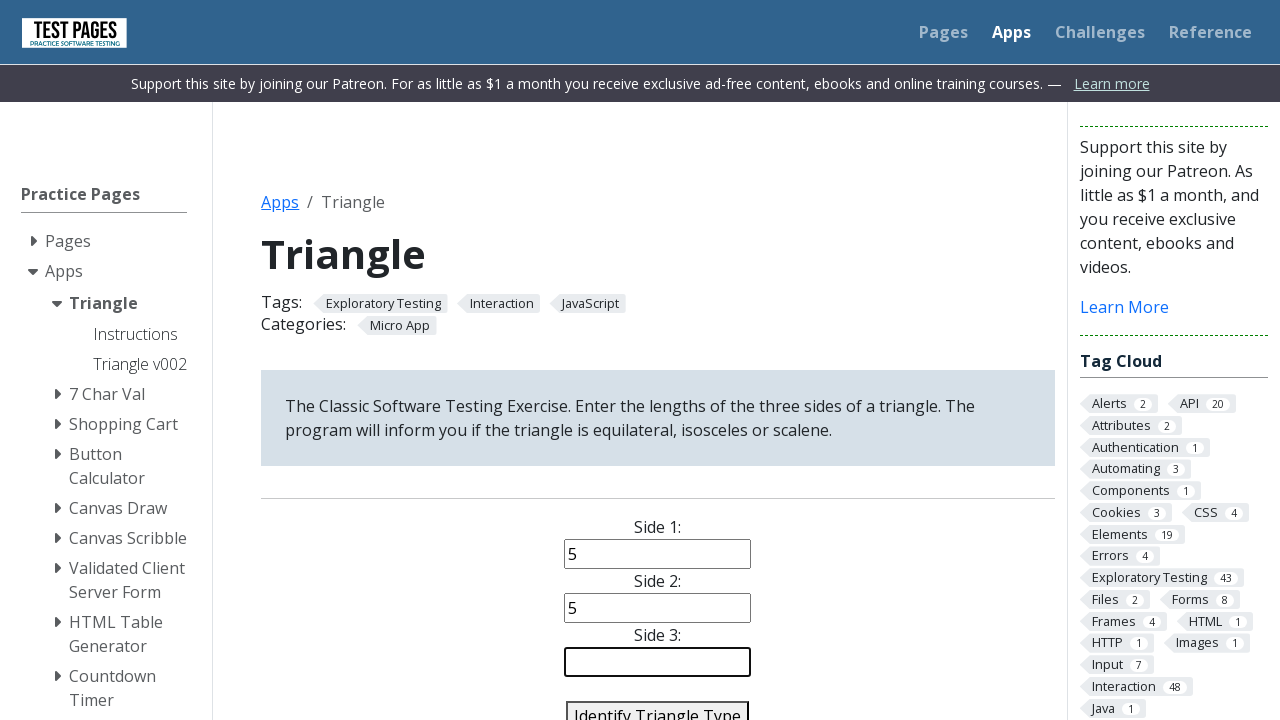

Filled side 3 with value 5 on #side3
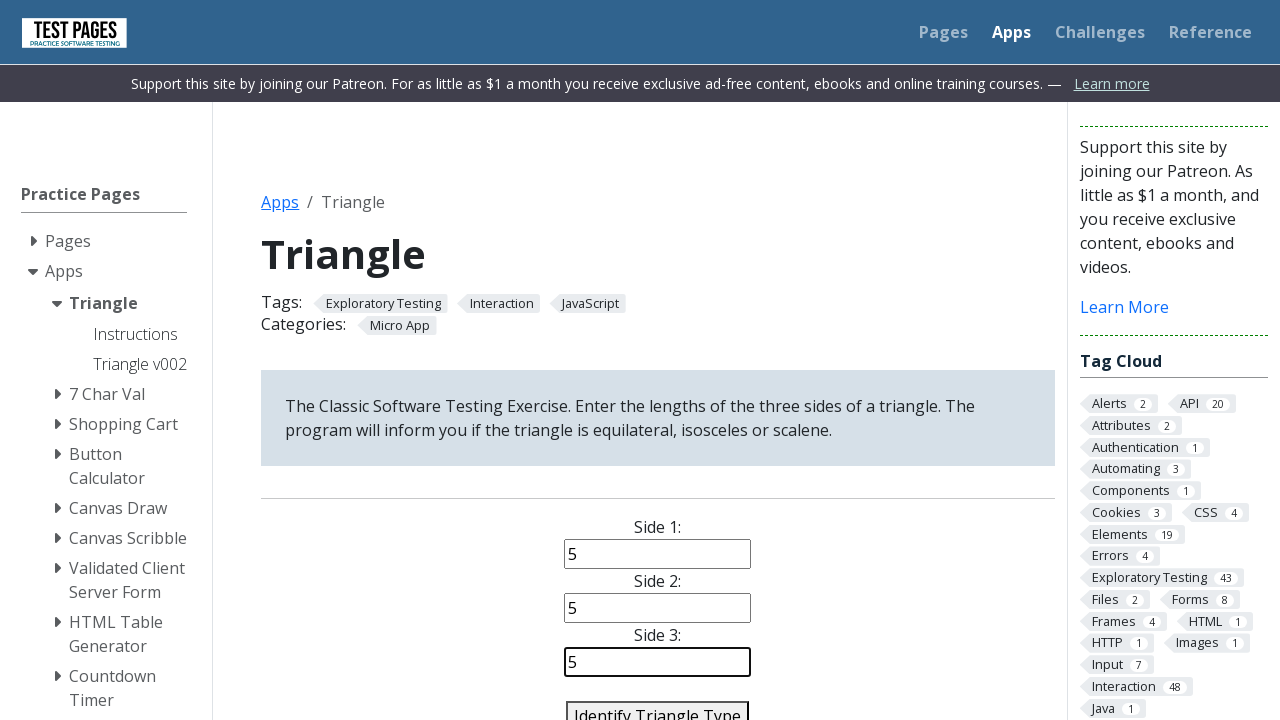

Pressed Enter on identify triangle button on #identify-triangle-action
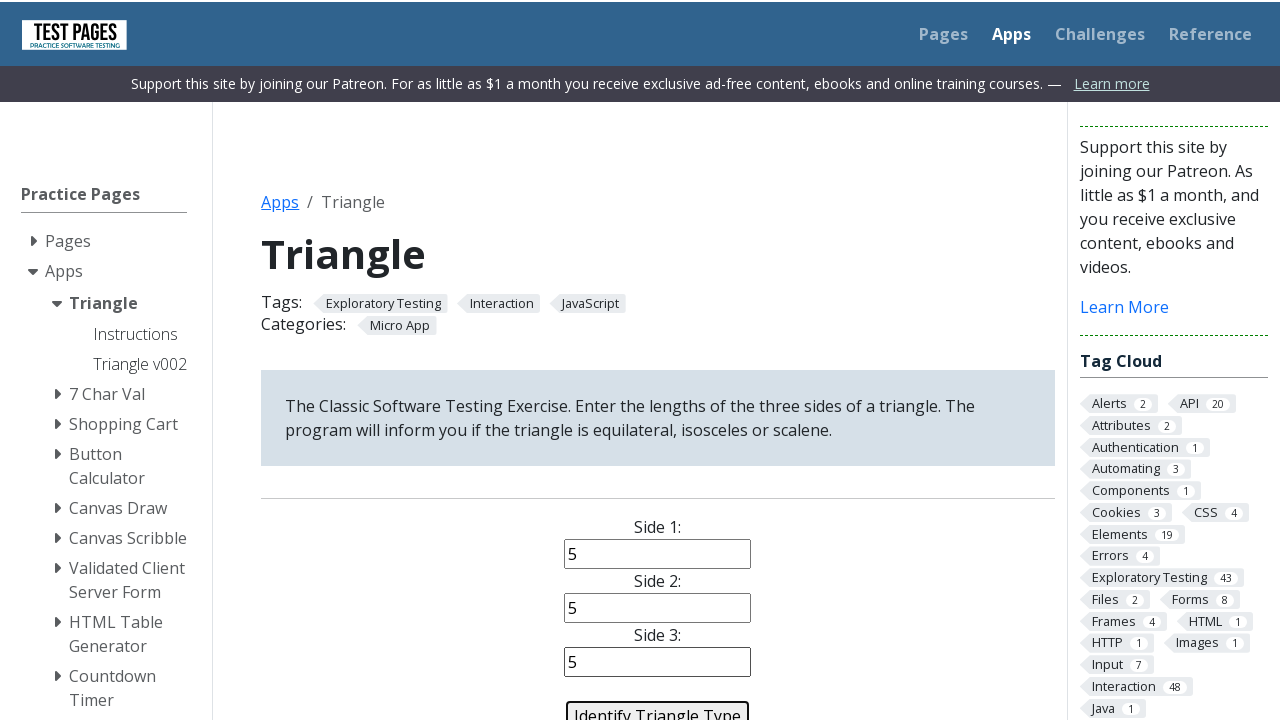

Triangle type result element loaded
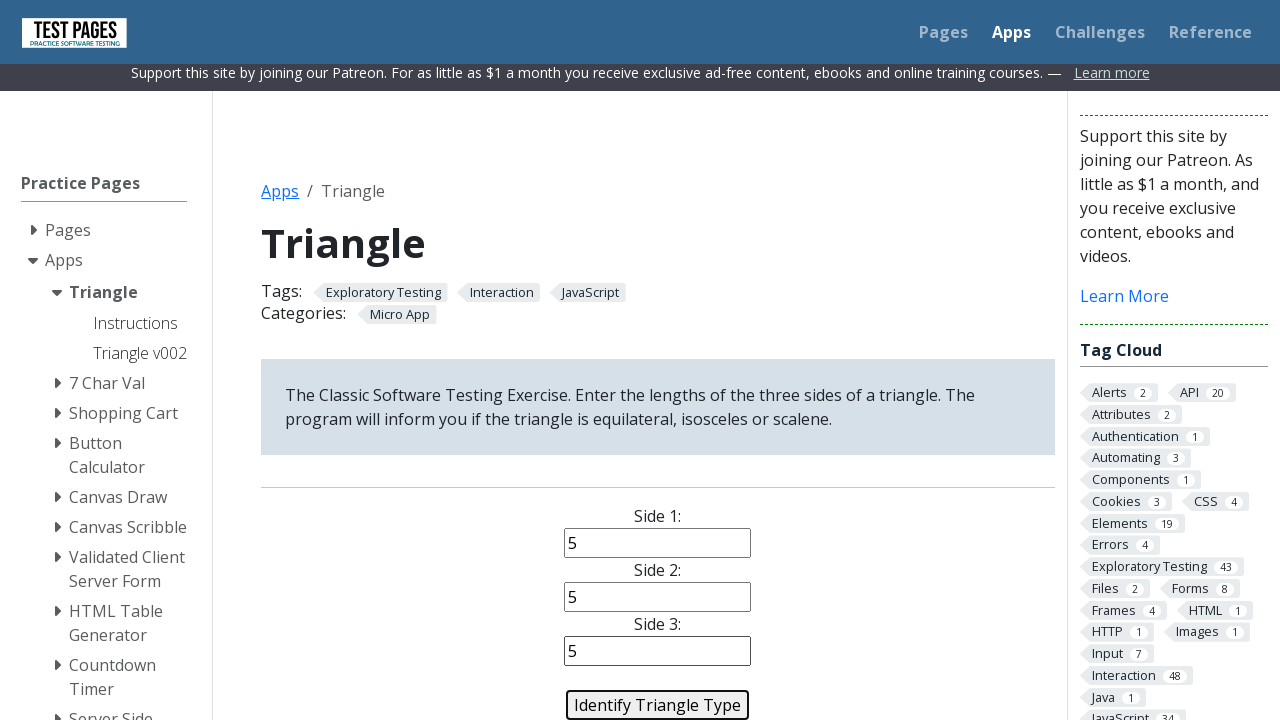

Verified triangle type is Equilateral
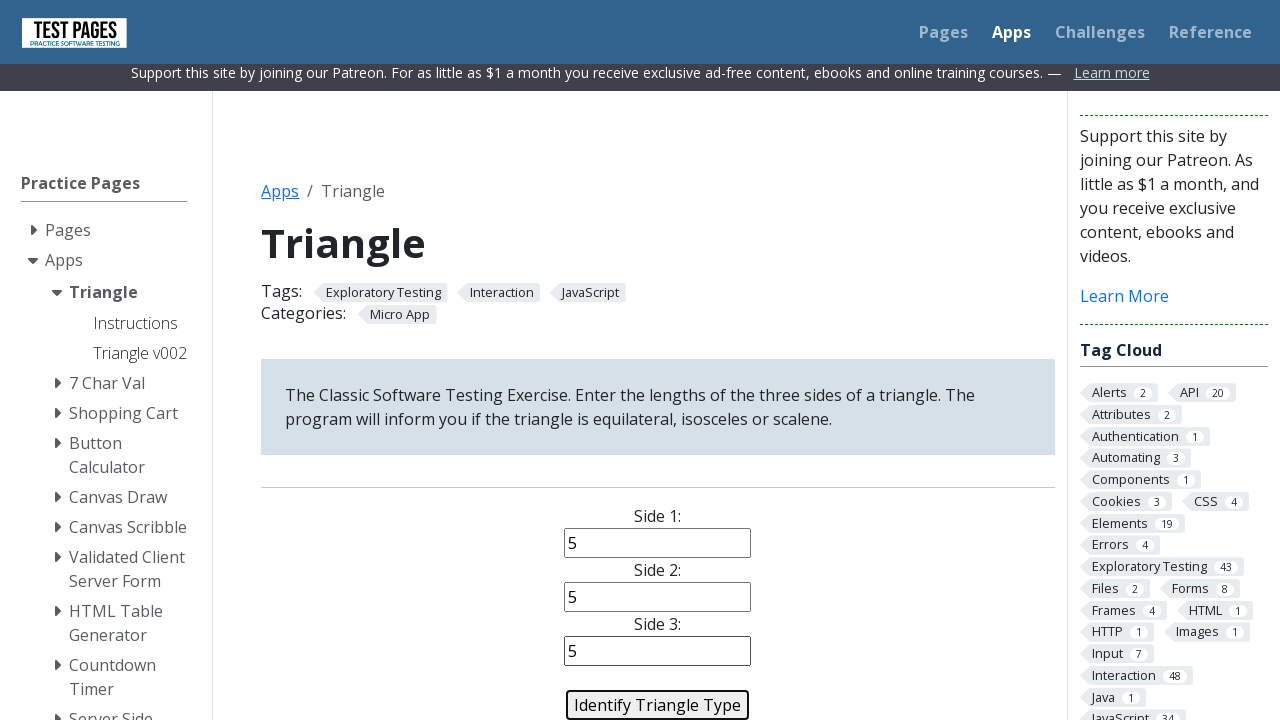

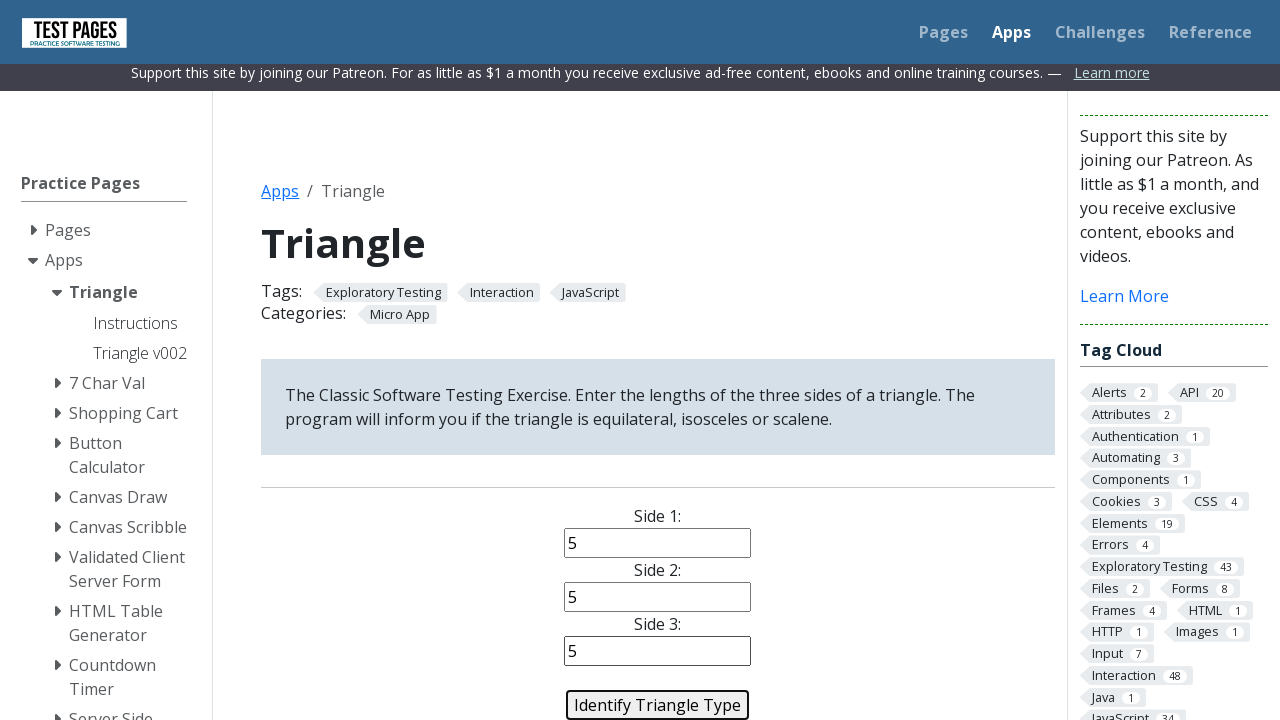